Tests number input field functionality by entering a value, clearing it, and entering a new value

Starting URL: https://the-internet.herokuapp.com/inputs

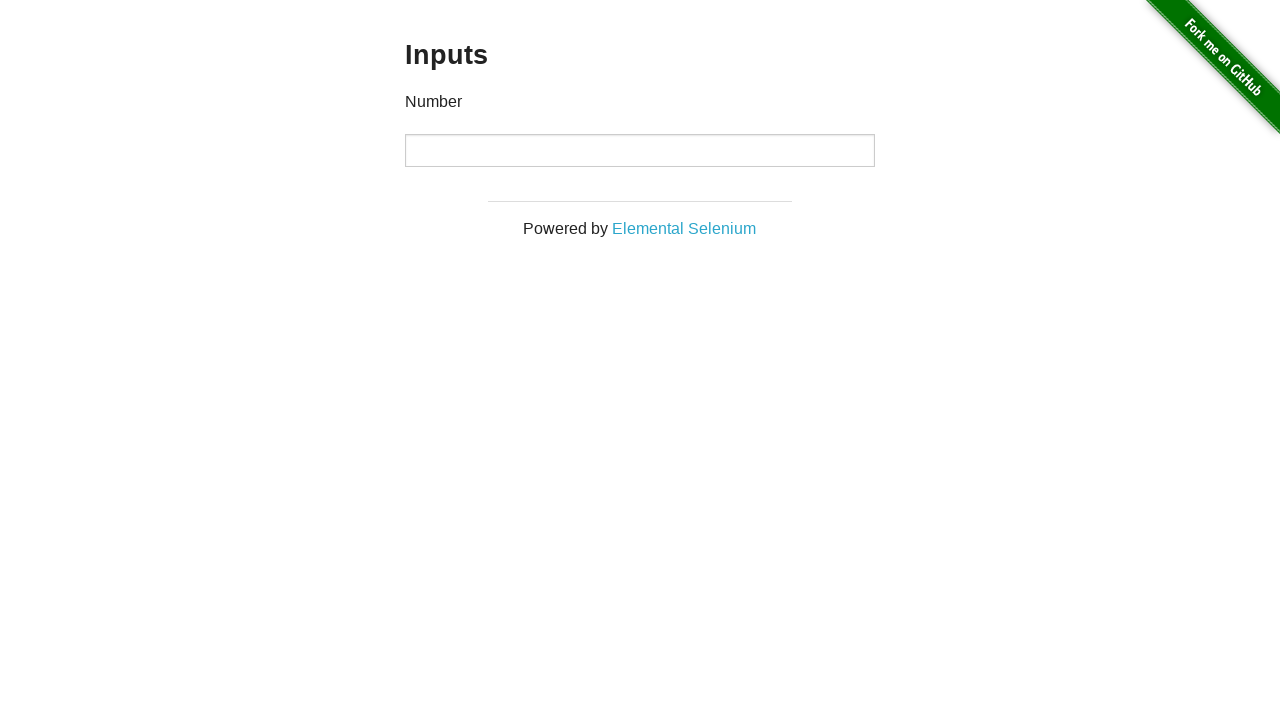

Filled number input field with initial value '1000' on //input[@type="number"]
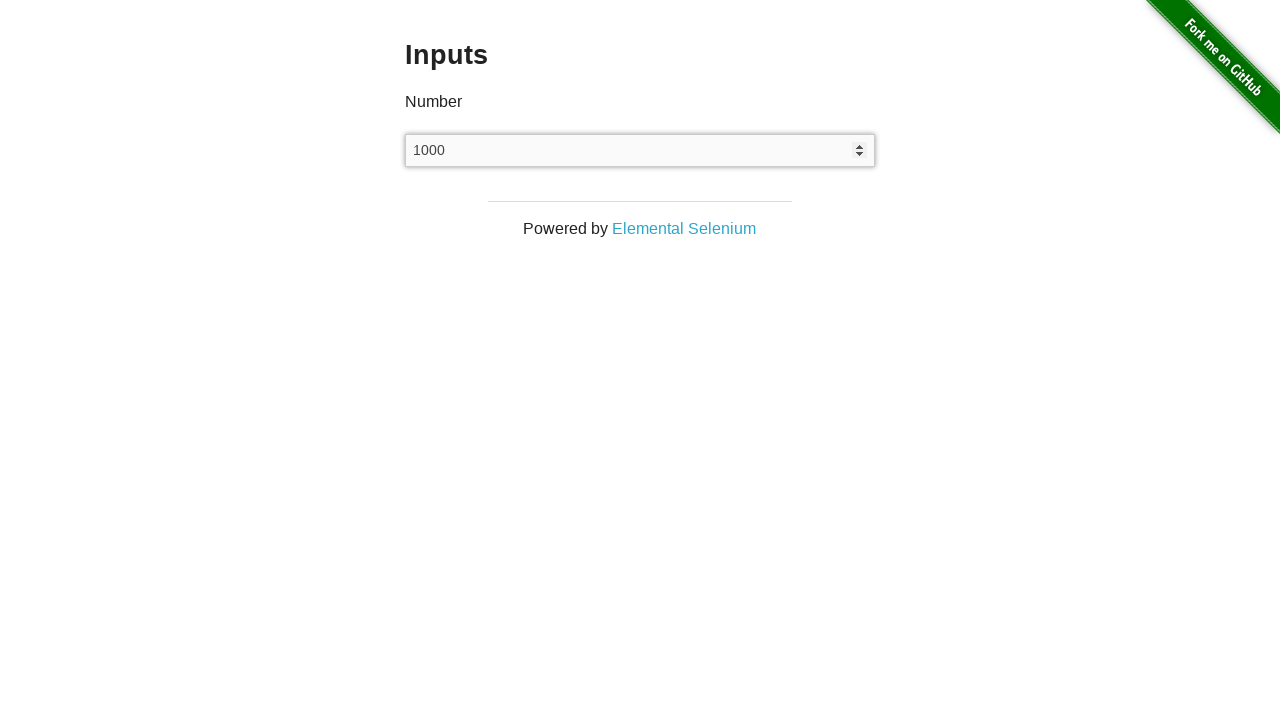

Cleared the number input field on //input[@type="number"]
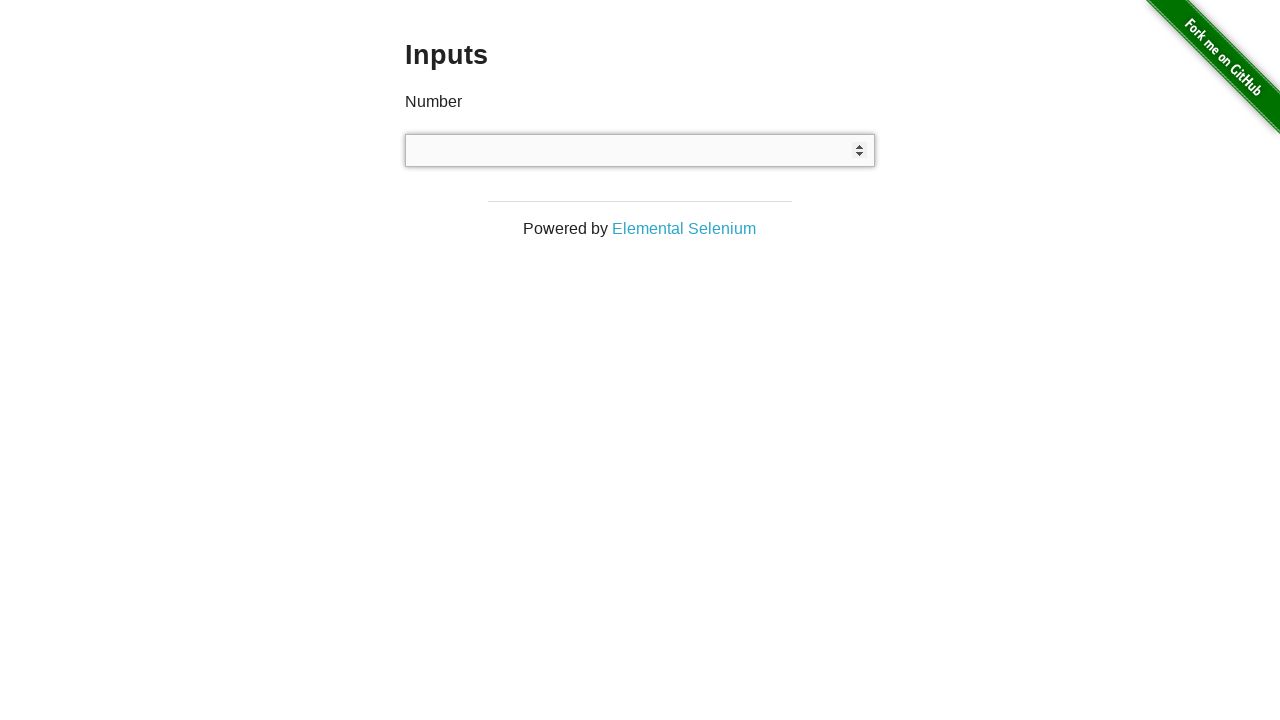

Filled number input field with new value '999' on //input[@type="number"]
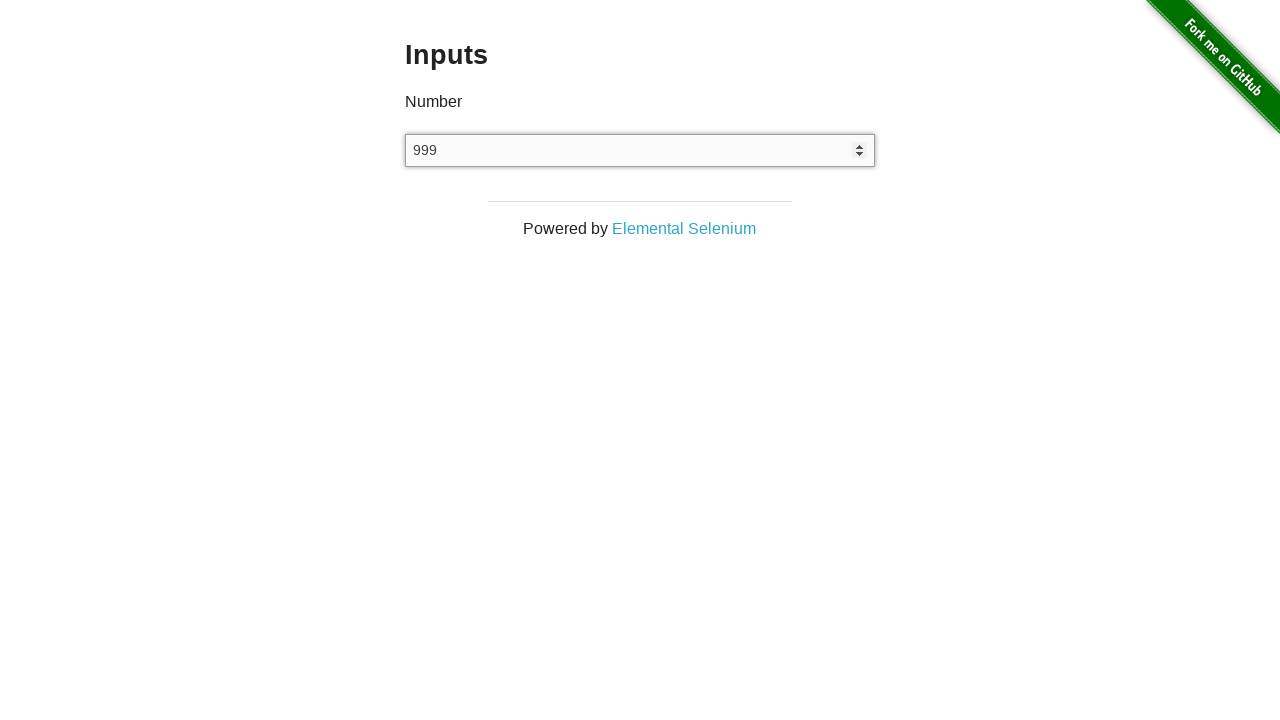

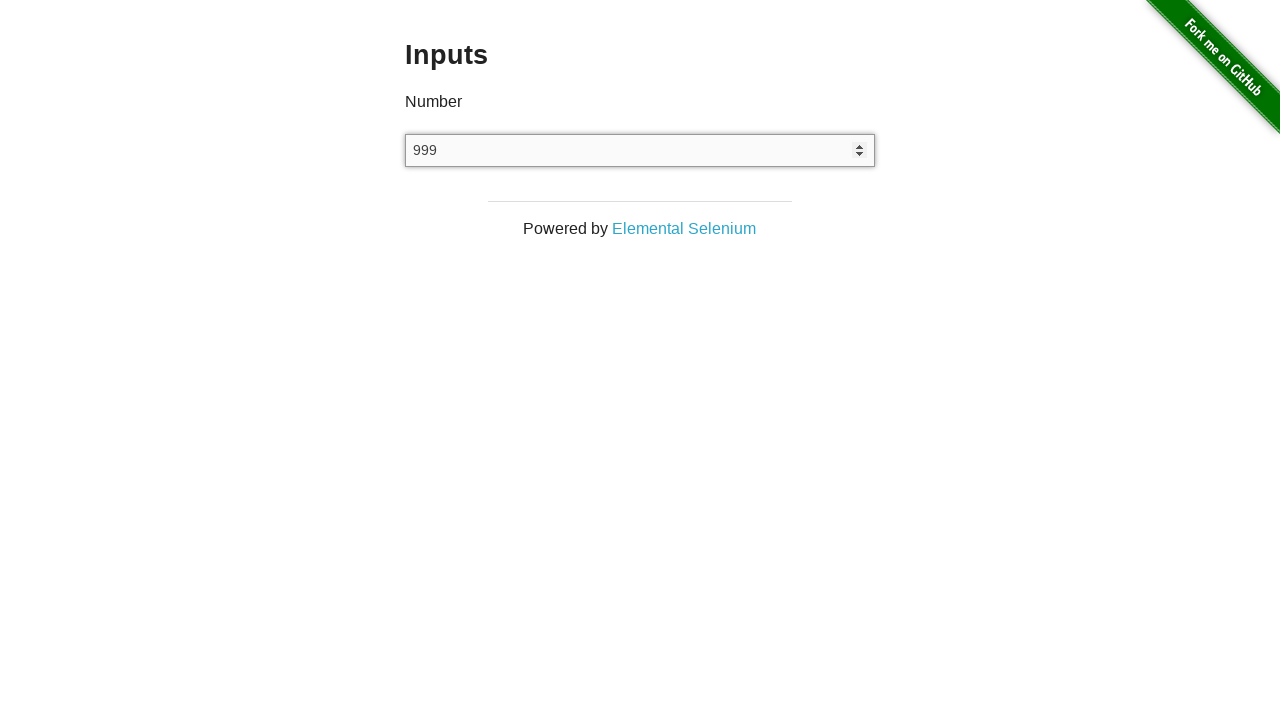